Tests drag and drop functionality on the jQuery UI demo page by dragging an element and dropping it onto a target droppable area within an iframe.

Starting URL: https://jqueryui.com/droppable/

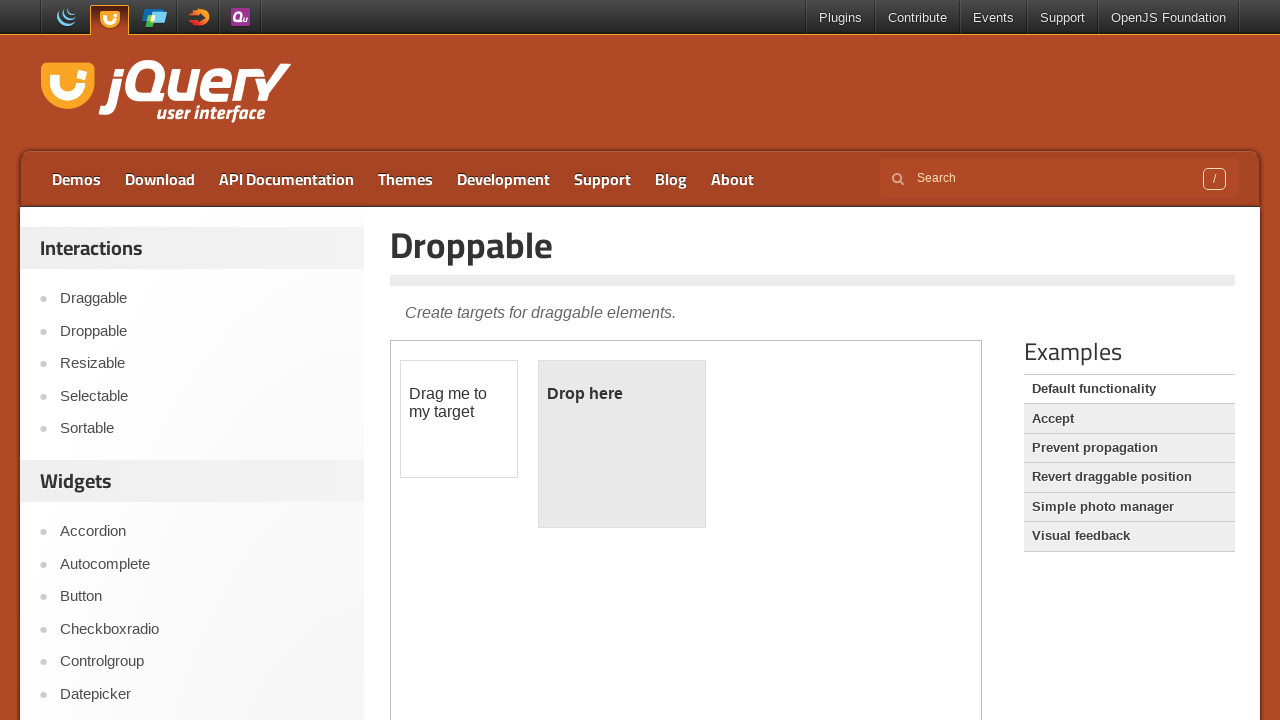

Located the first iframe on the jQuery UI droppable demo page
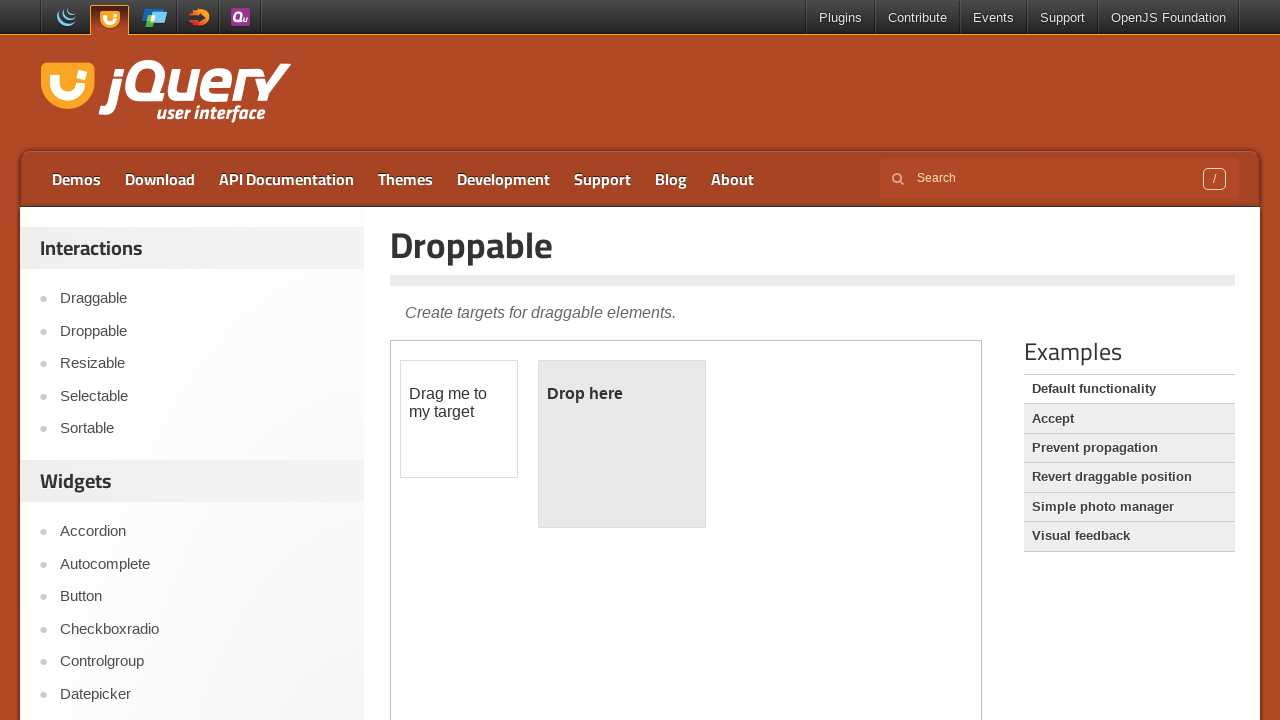

Located the draggable element (#draggable) within the iframe
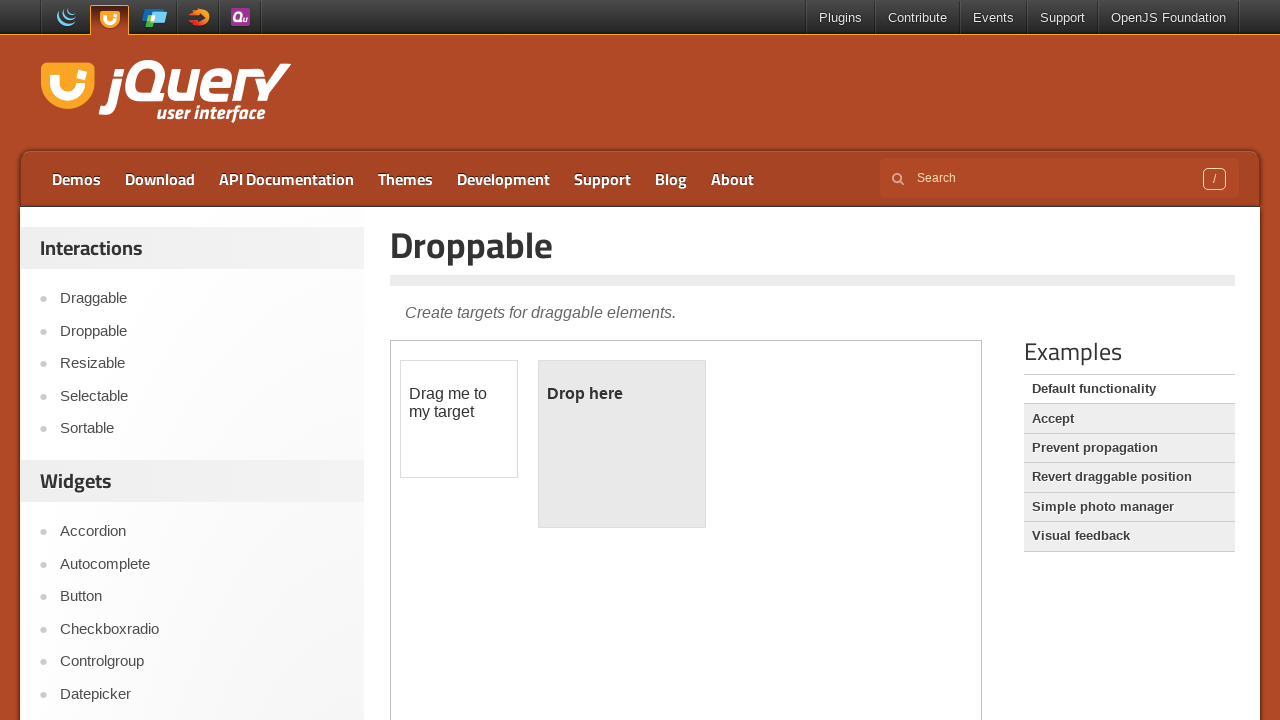

Located the droppable target element (#droppable) within the iframe
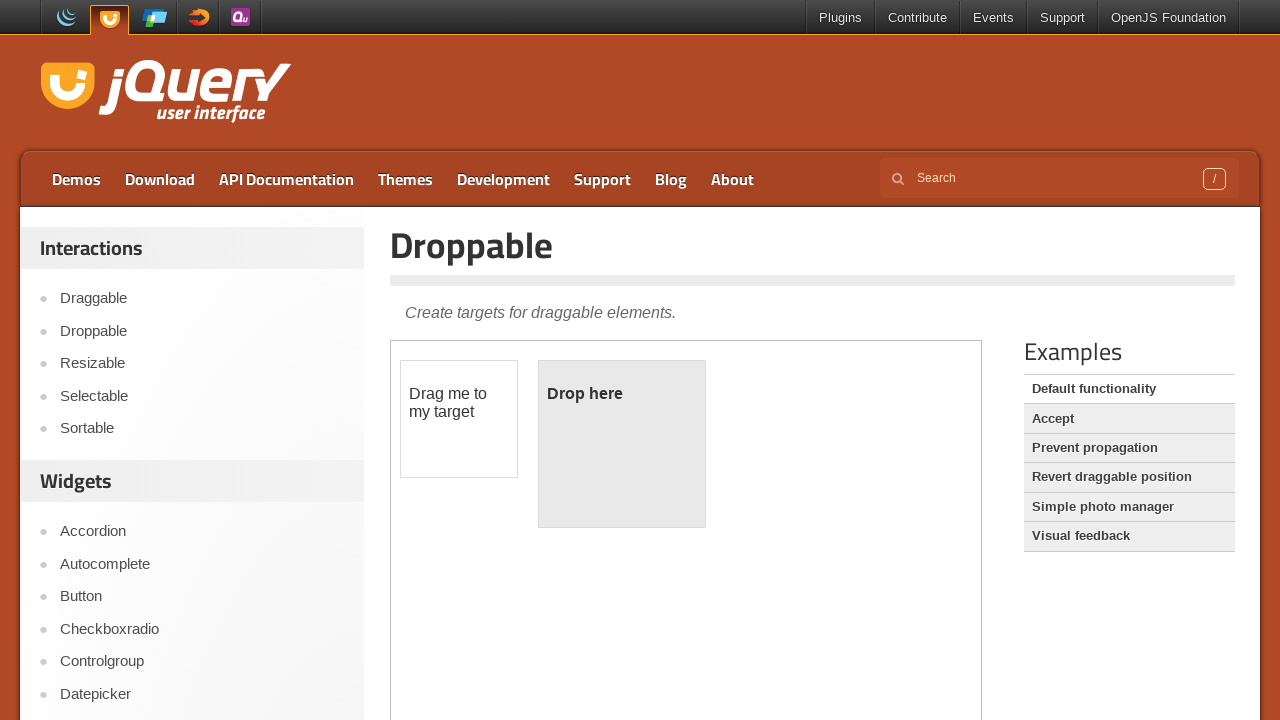

Dragged the draggable element and dropped it onto the droppable target area at (622, 444)
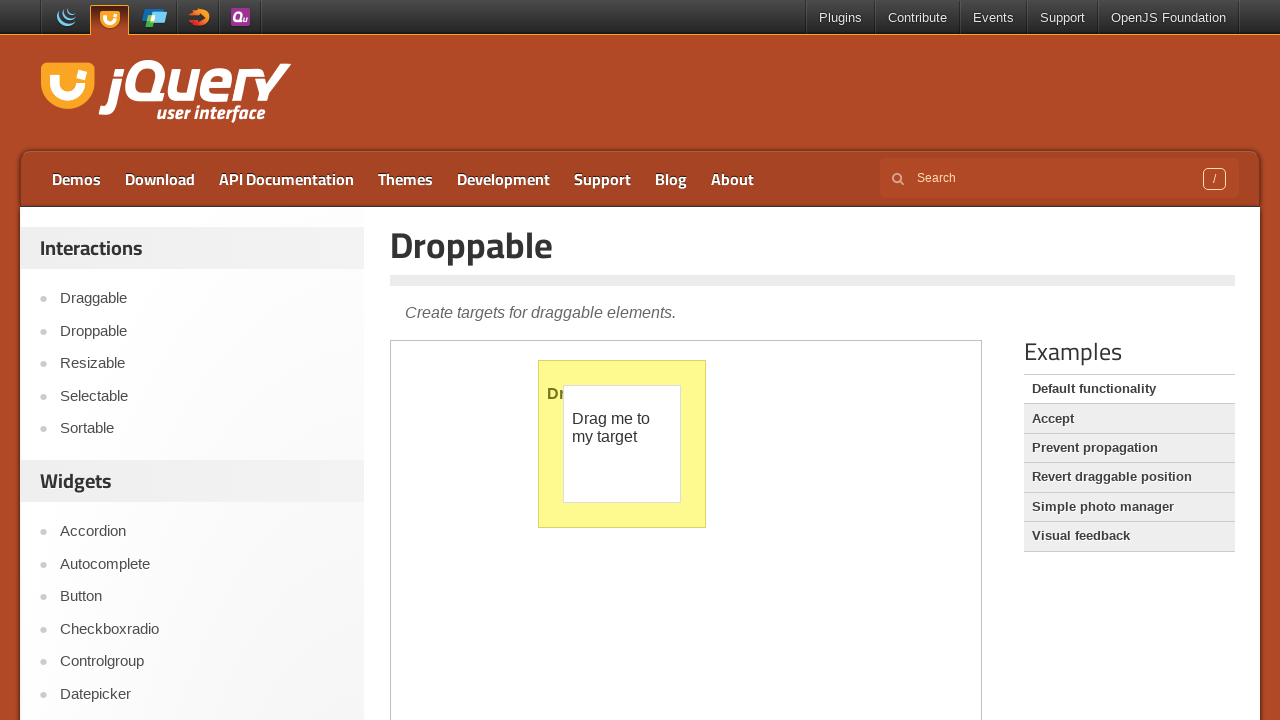

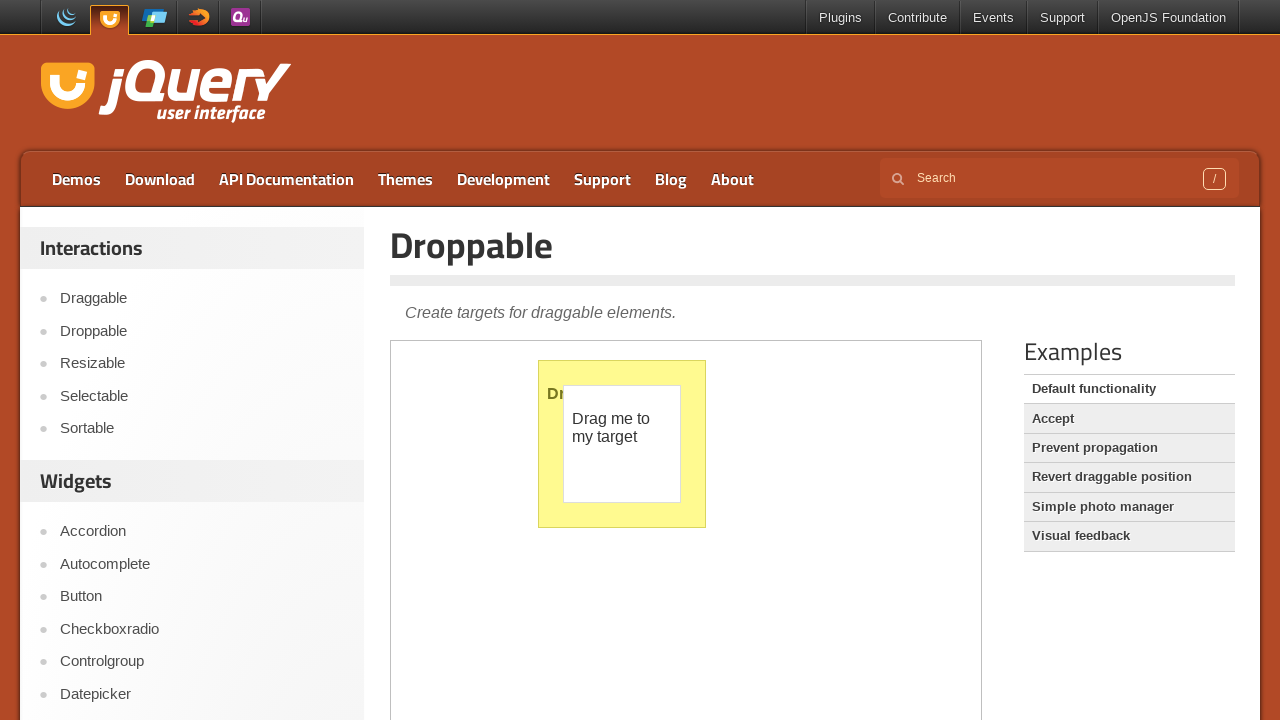